Navigates to the ChromeDriver binary registry page and clicks on a specific version link to download it

Starting URL: https://registry.npmmirror.com/binary.html?path=chromedriver/

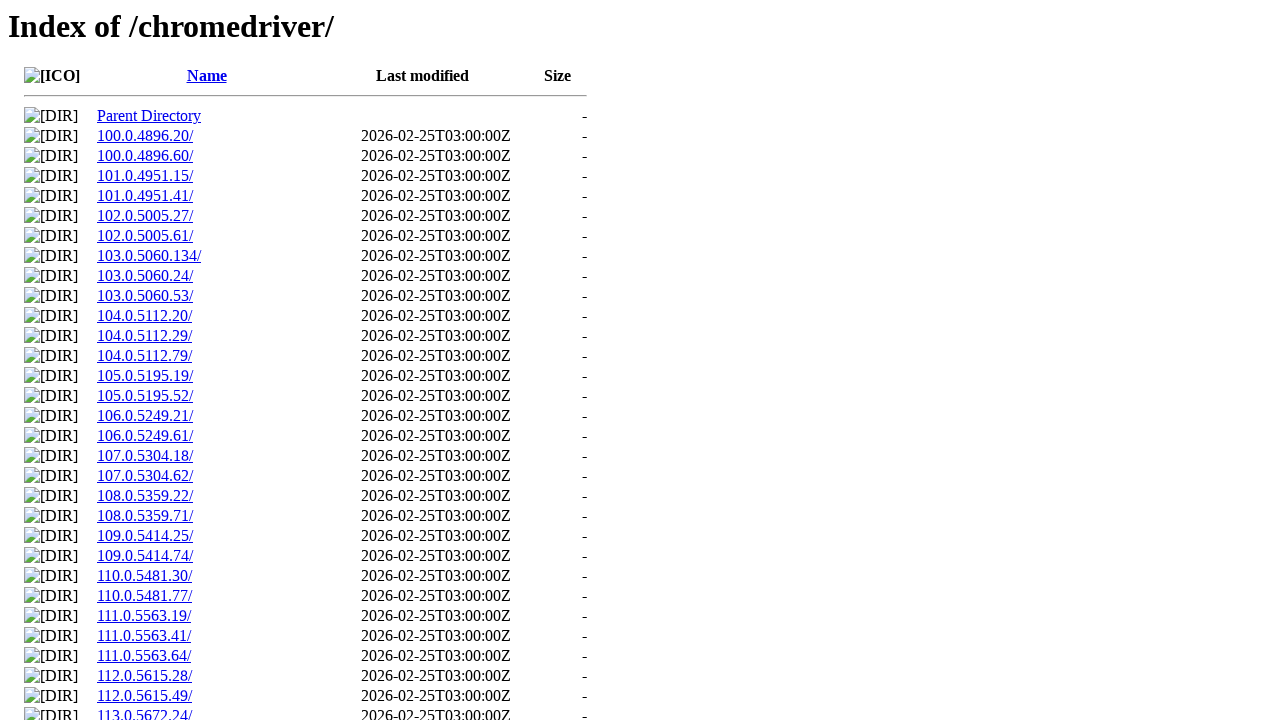

Navigated to ChromeDriver binary registry page
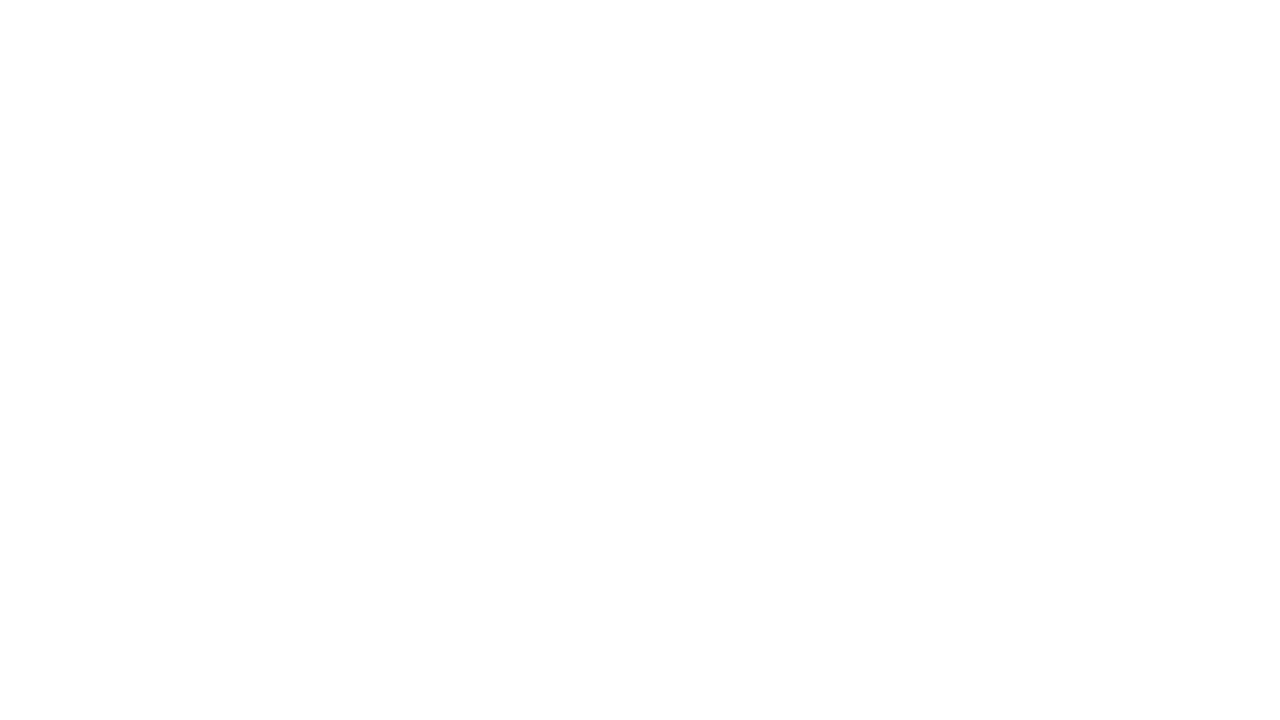

Clicked on ChromeDriver version link at row 156 at (166, 361) on xpath=/html/body/table/tbody/tr[156]/td[2]/a
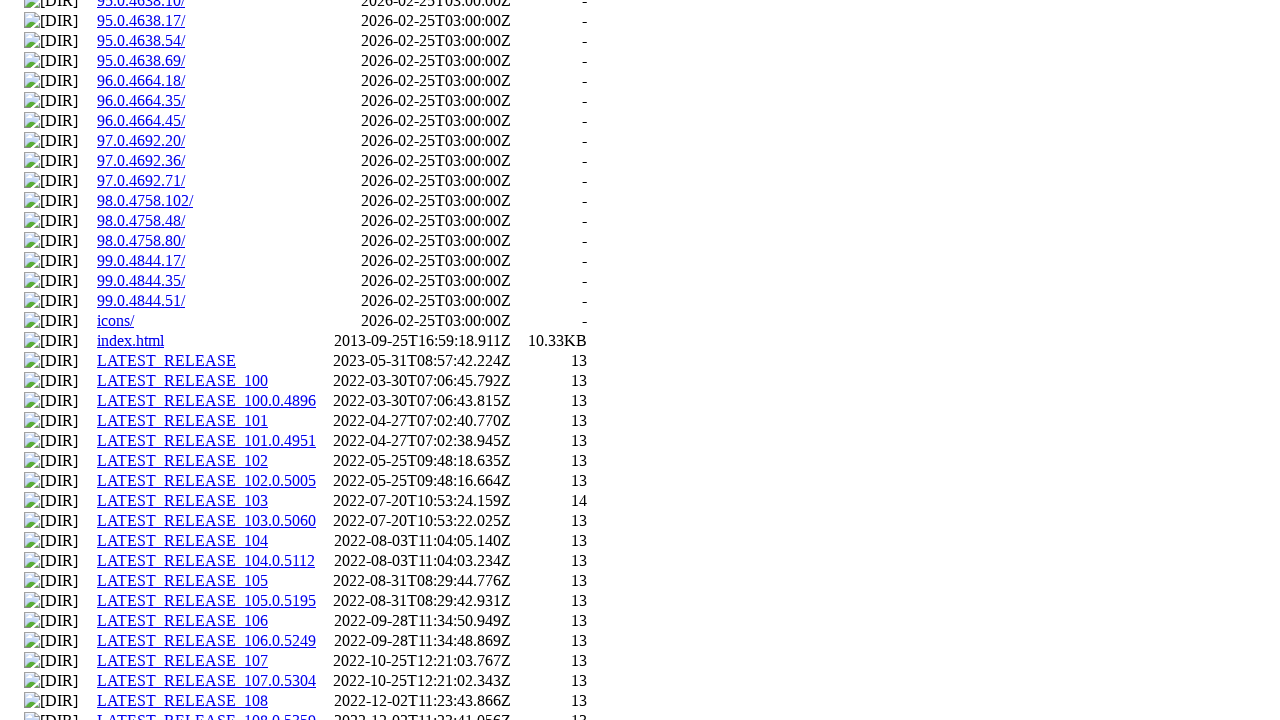

Waited 2 seconds for download to start
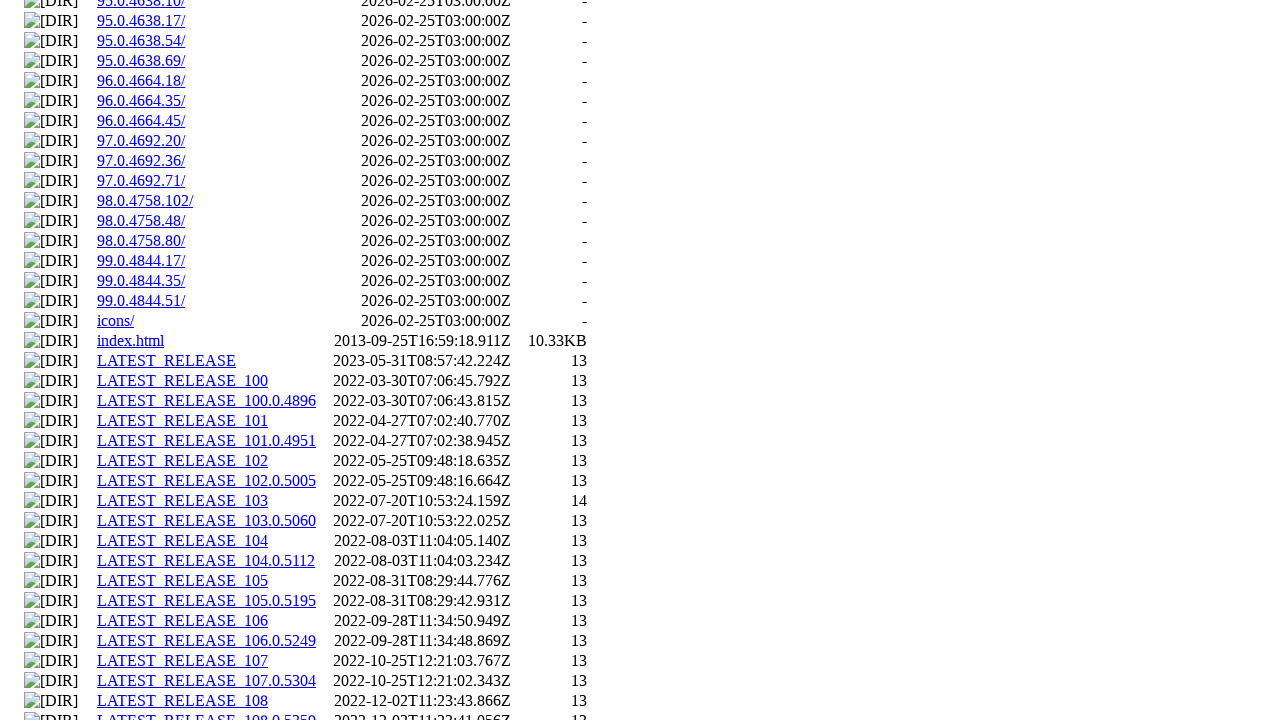

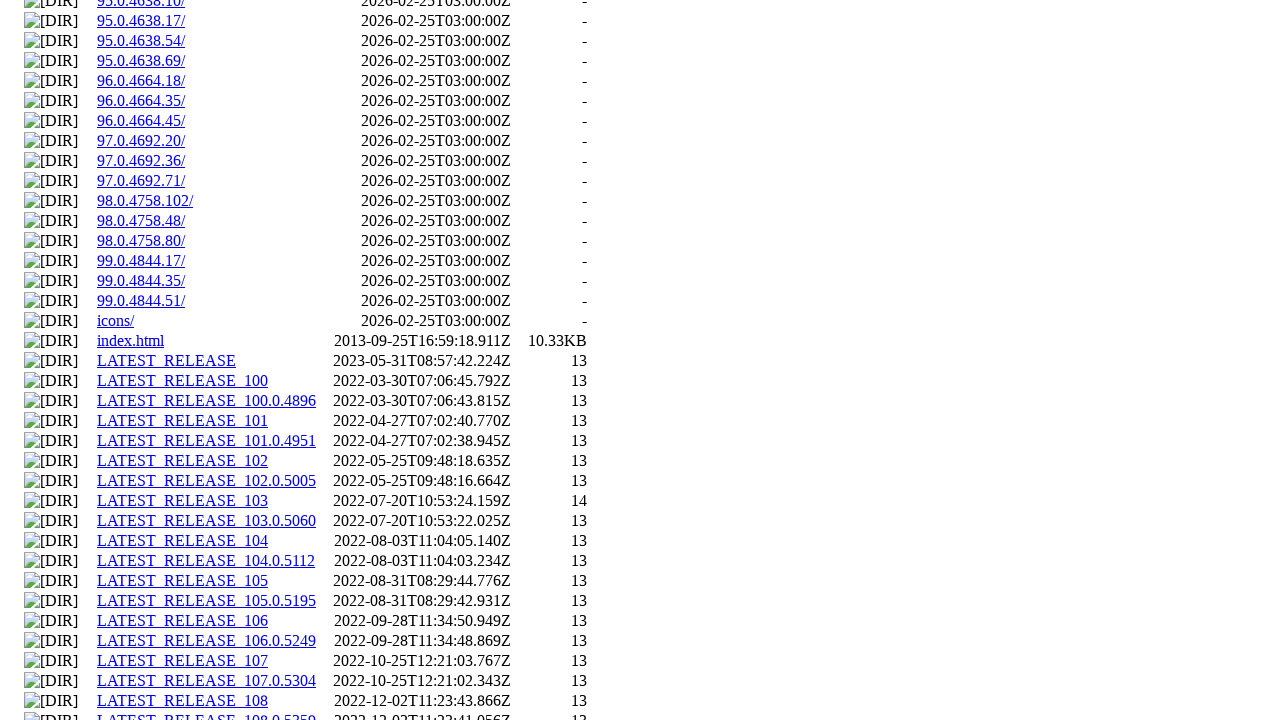